Tests clicking on a link using link text selector

Starting URL: https://demoqa.com/links

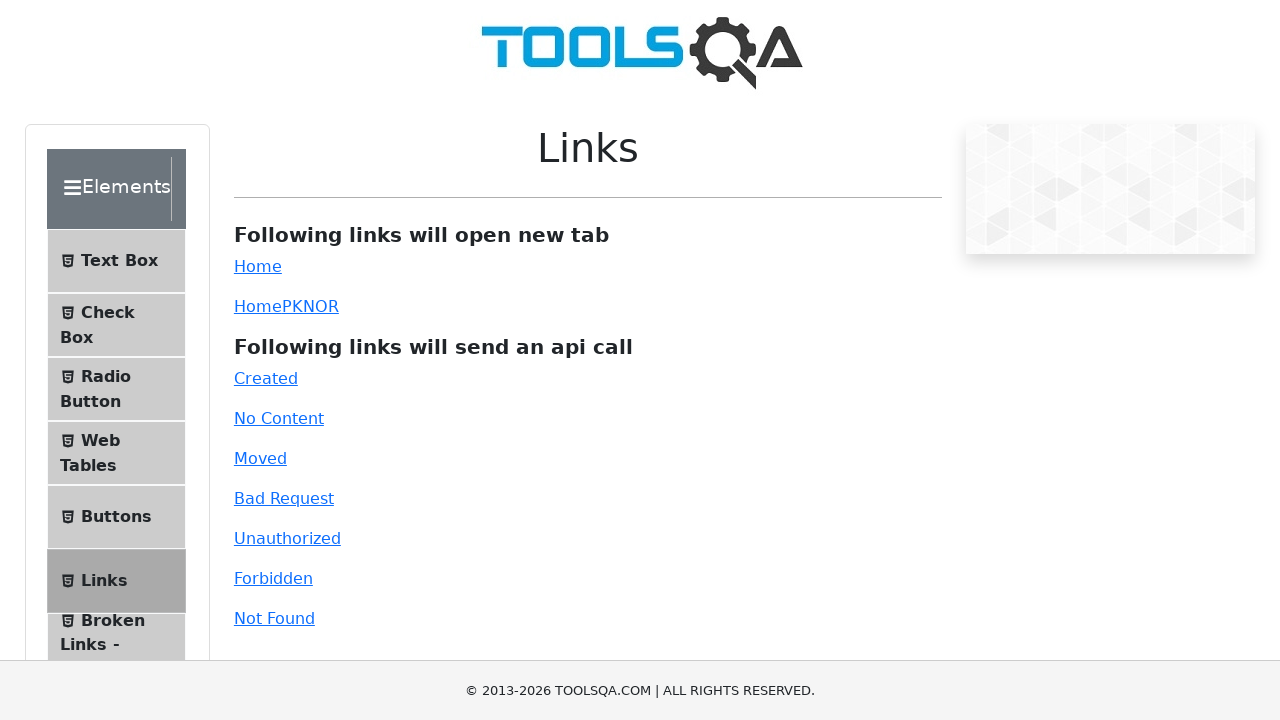

Navigated to https://demoqa.com/links
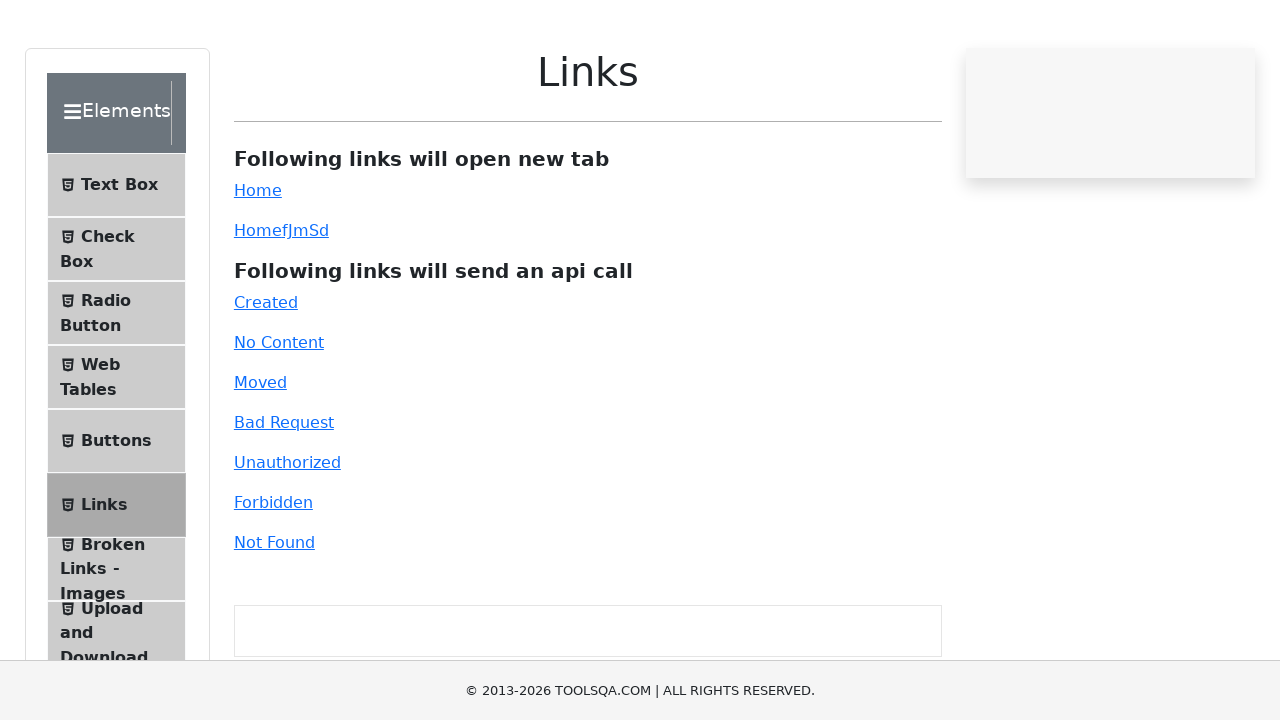

Clicked on the 'No Content' link at (279, 418) on text=No Content
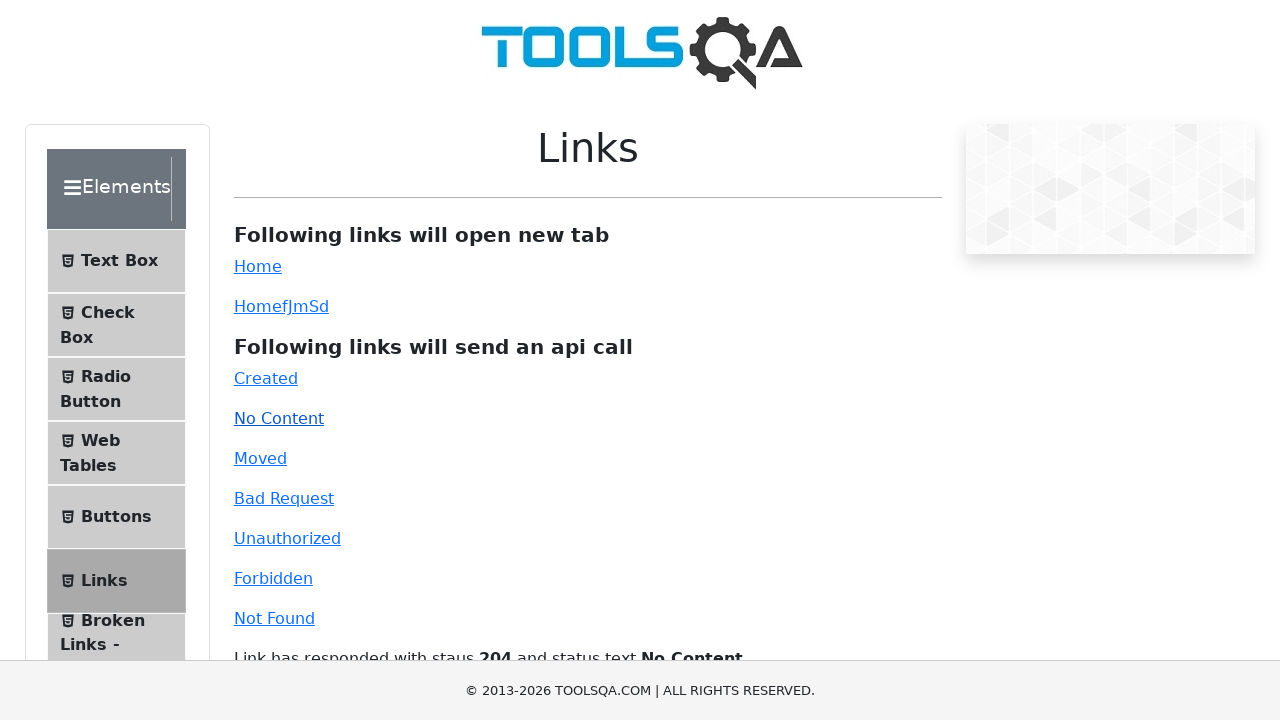

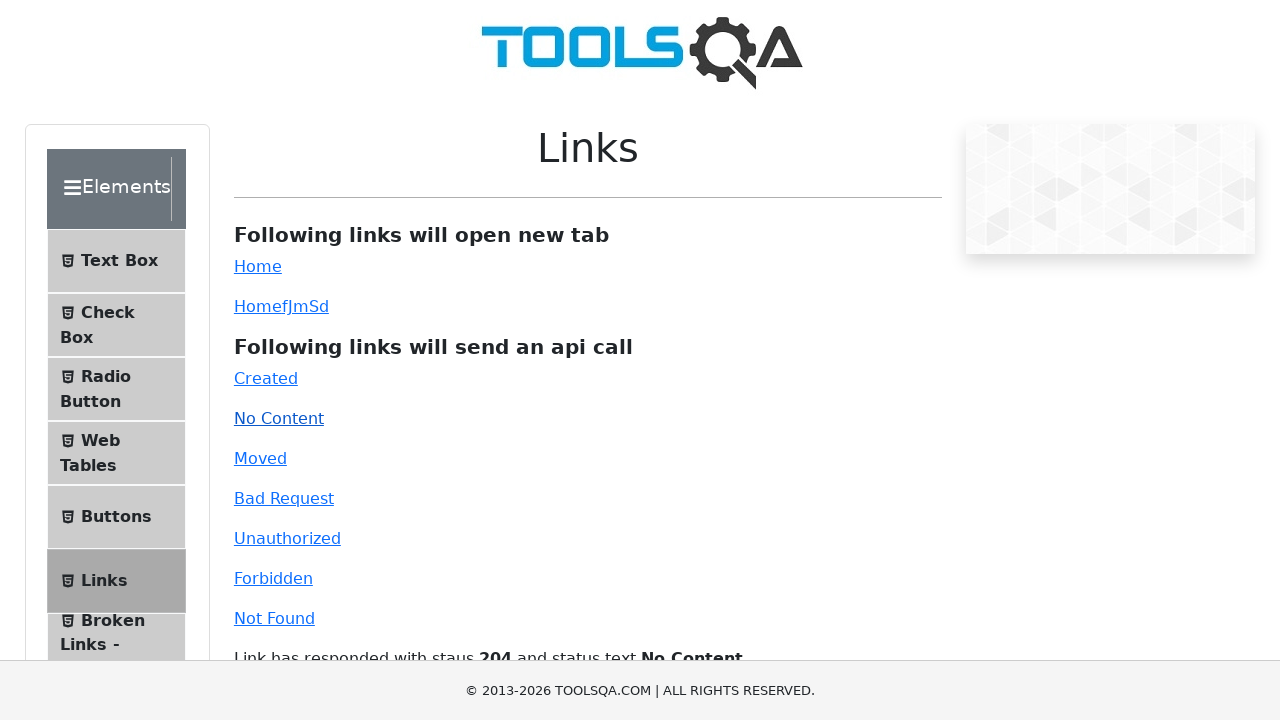